Tests alert handling functionality by clicking a button to trigger an alert and accepting it

Starting URL: http://demo.automationtesting.in/Alerts.html

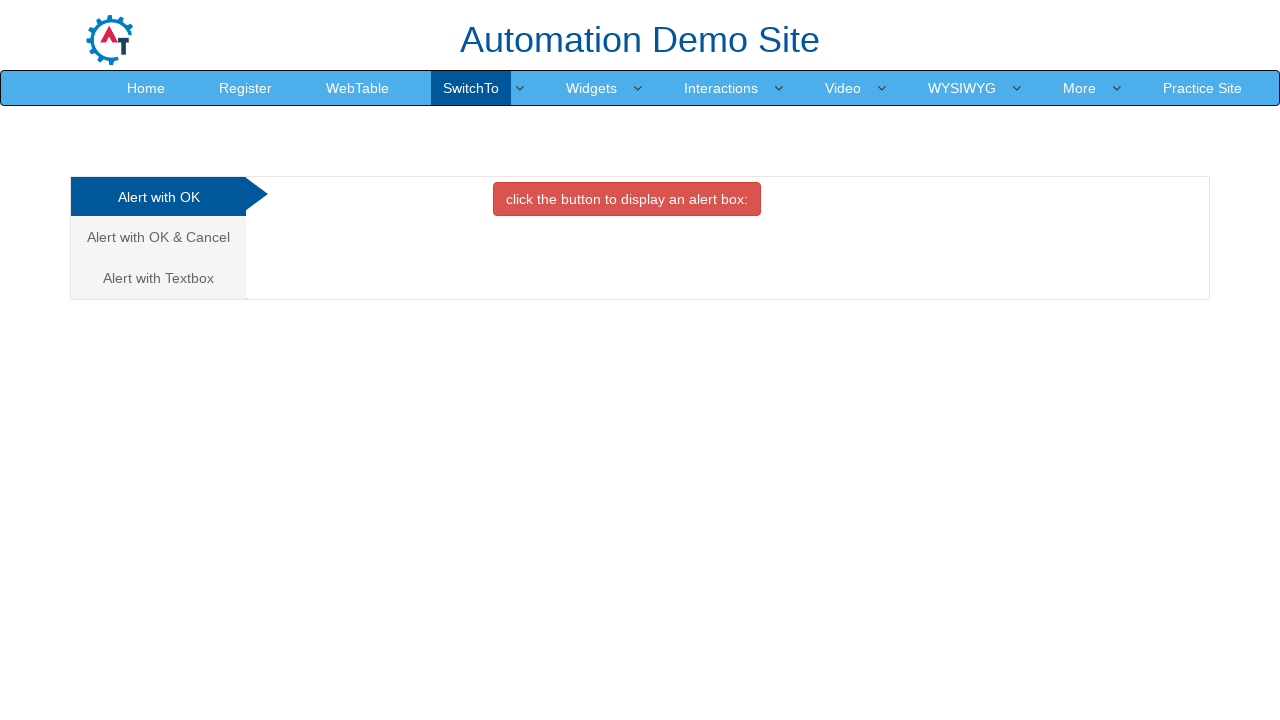

Clicked button to trigger alert at (627, 199) on button.btn.btn-danger
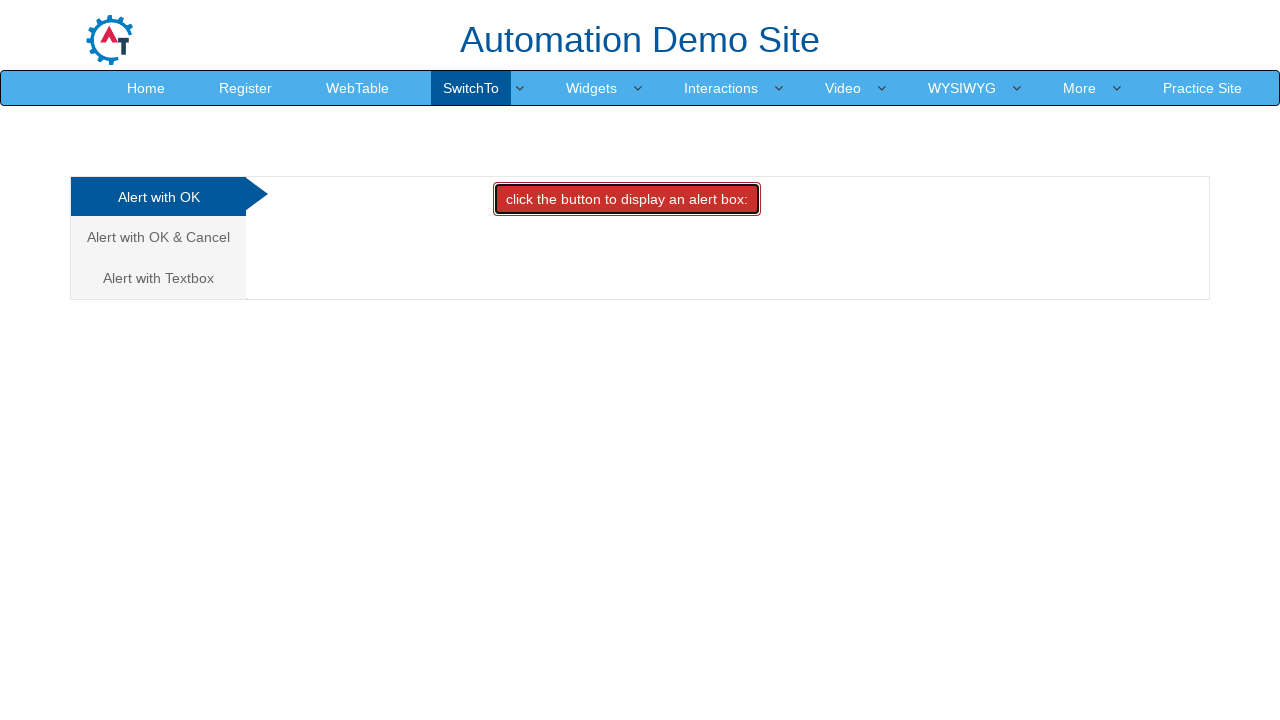

Set up dialog handler to accept alert
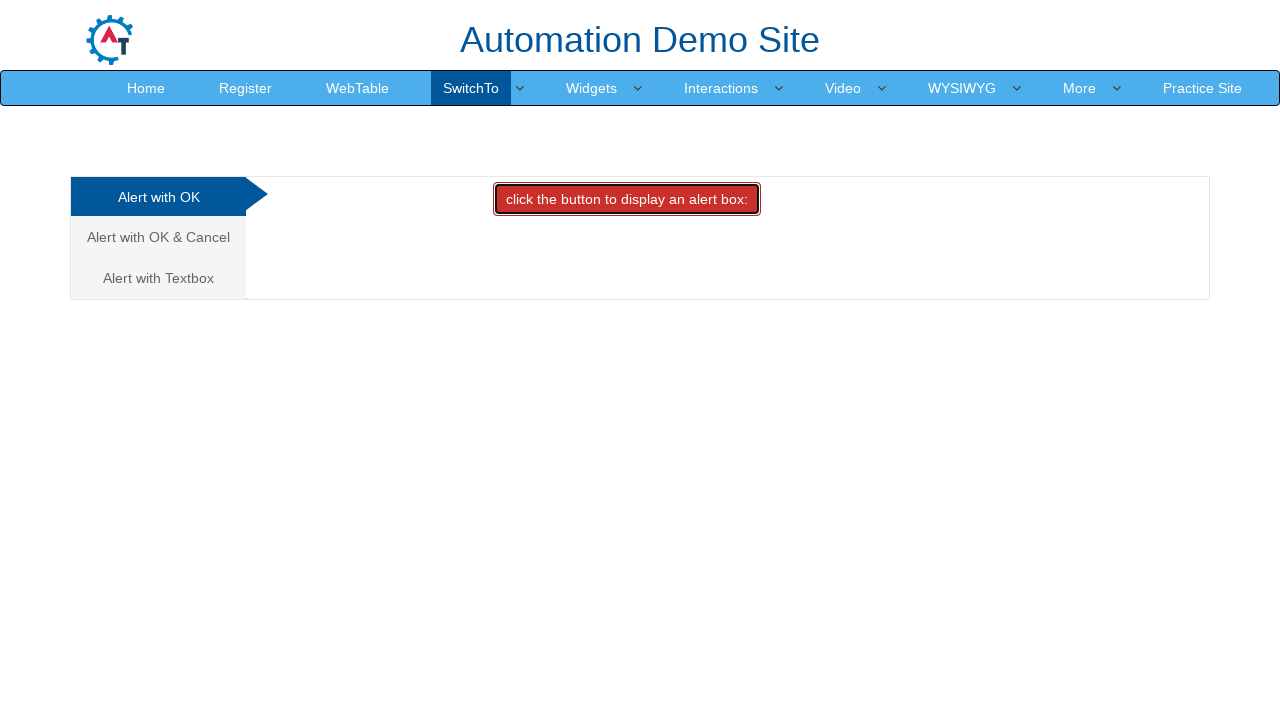

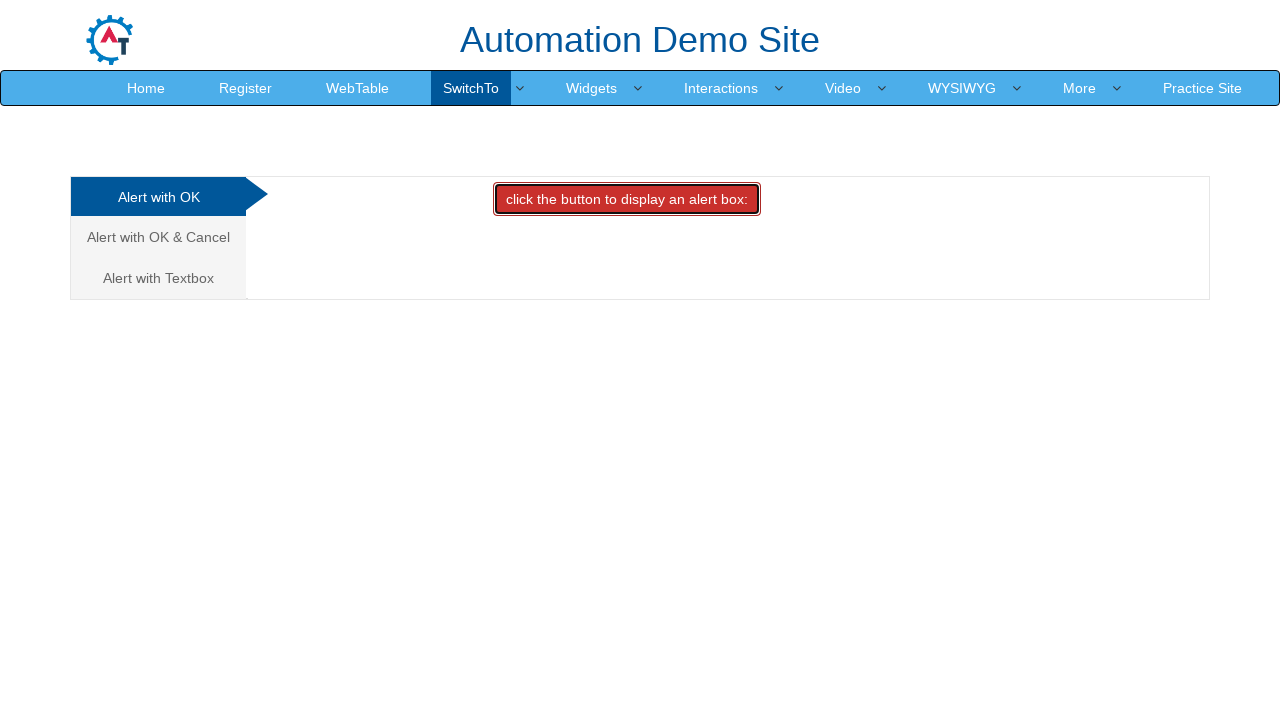